Tests filtering to display only active (incomplete) items by clicking the Active filter link

Starting URL: https://demo.playwright.dev/todomvc

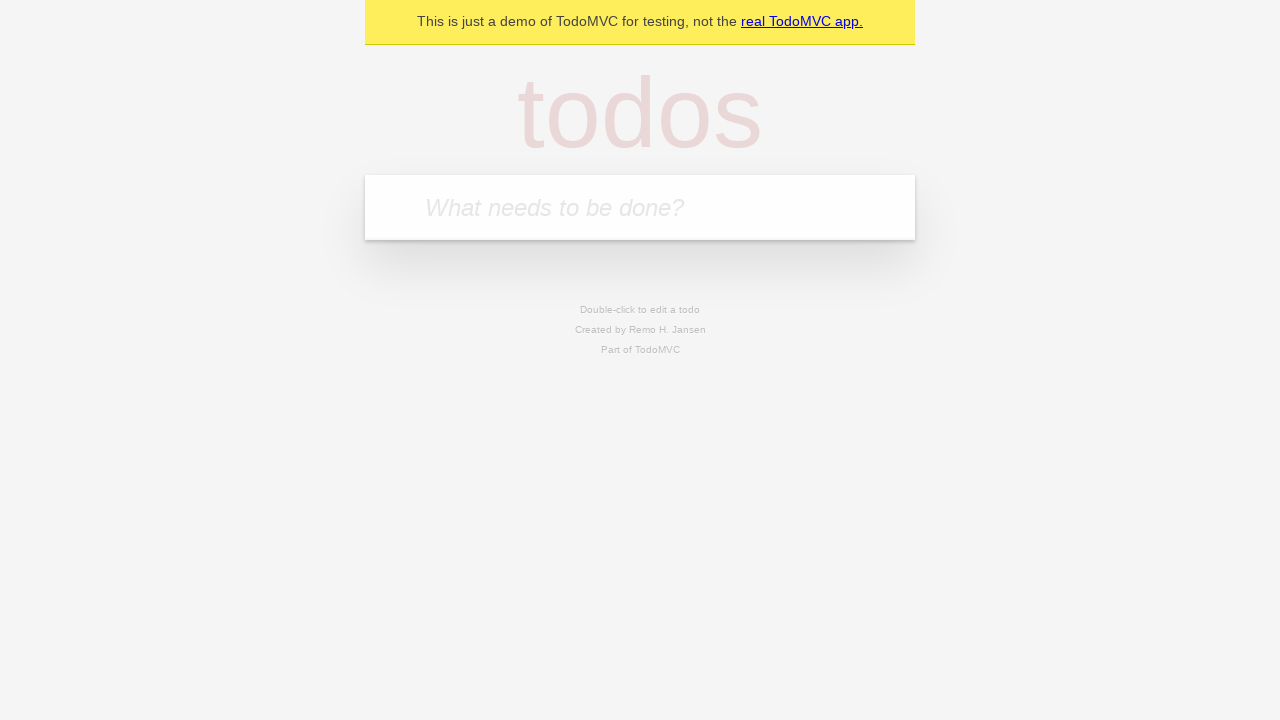

Filled todo input with 'buy some cheese' on internal:attr=[placeholder="What needs to be done?"i]
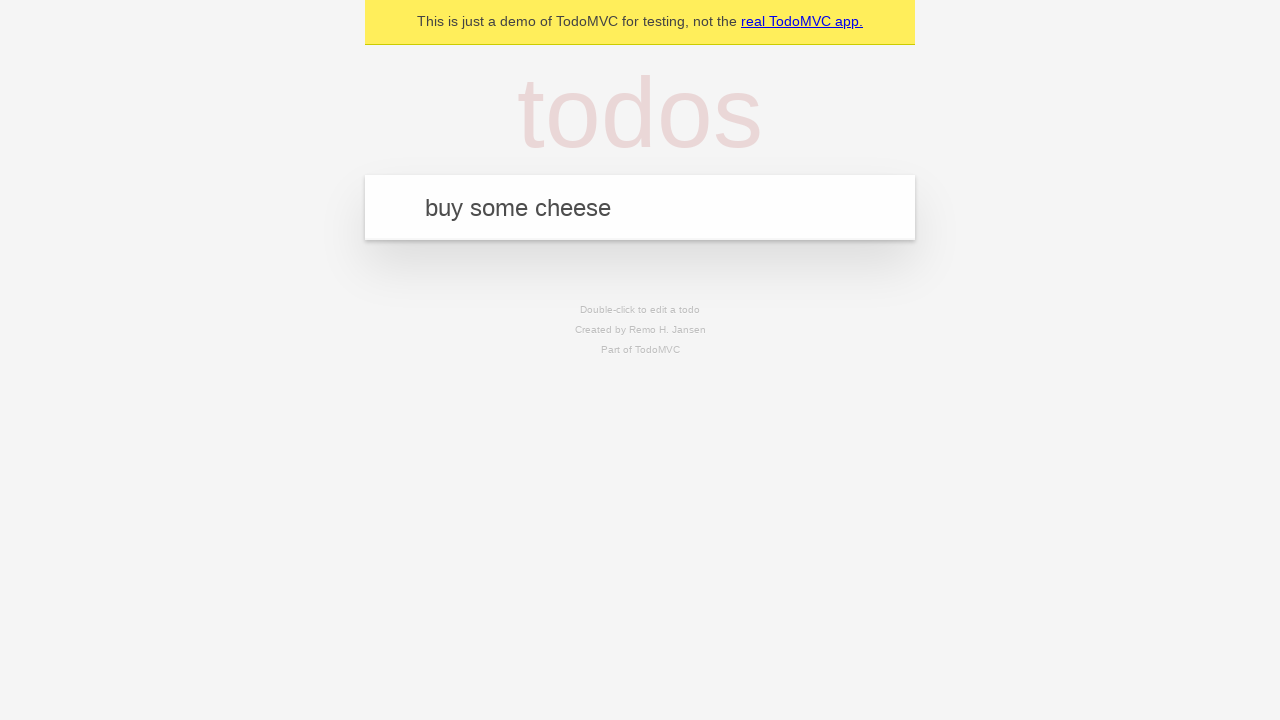

Pressed Enter to add first todo on internal:attr=[placeholder="What needs to be done?"i]
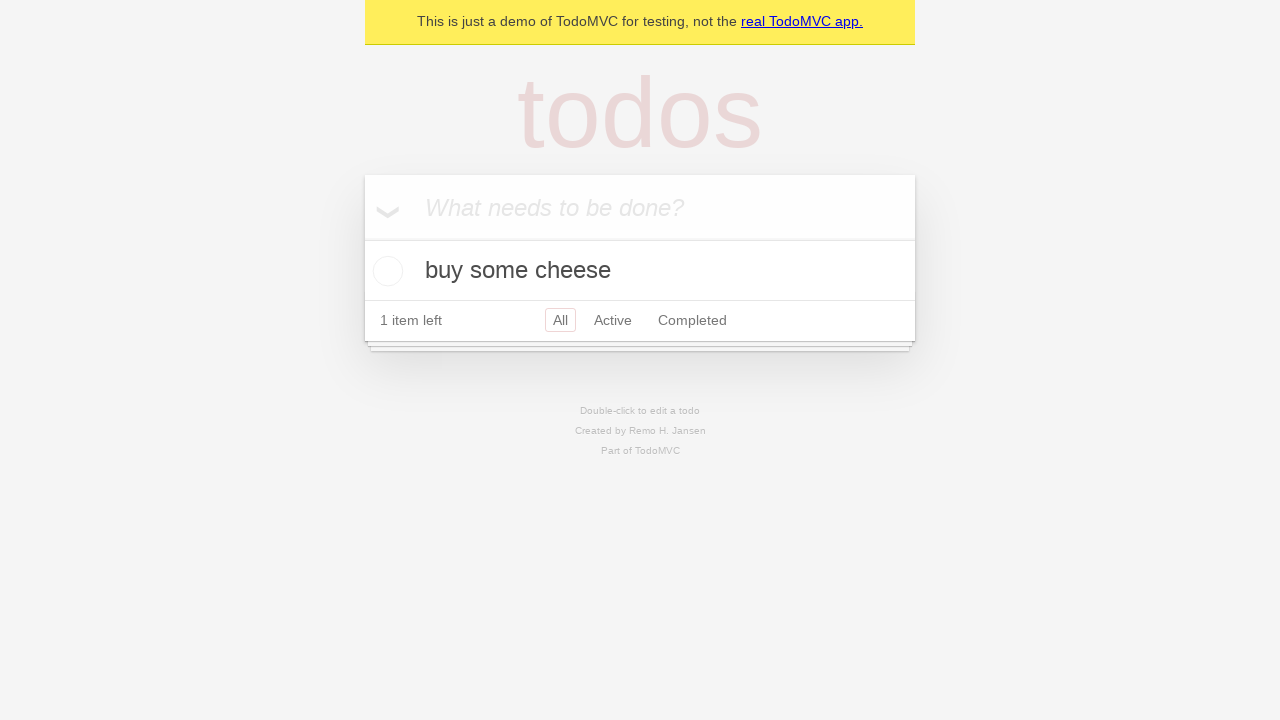

Filled todo input with 'feed the cat' on internal:attr=[placeholder="What needs to be done?"i]
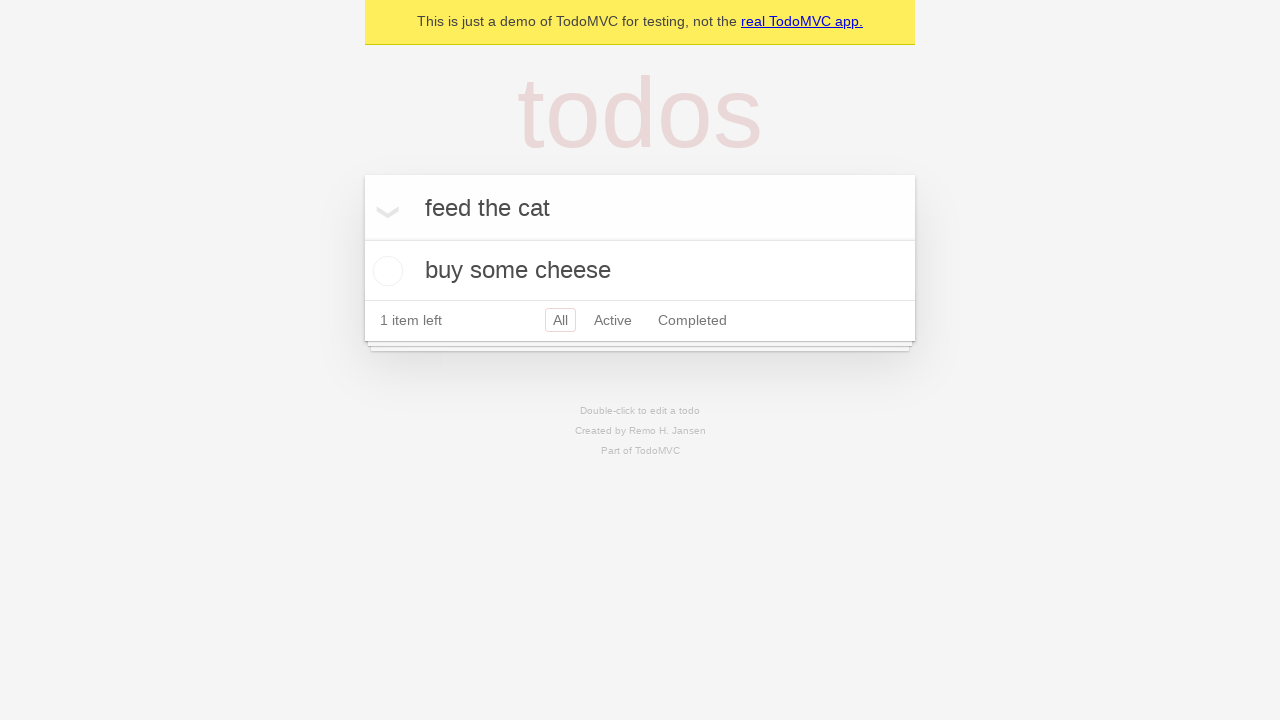

Pressed Enter to add second todo on internal:attr=[placeholder="What needs to be done?"i]
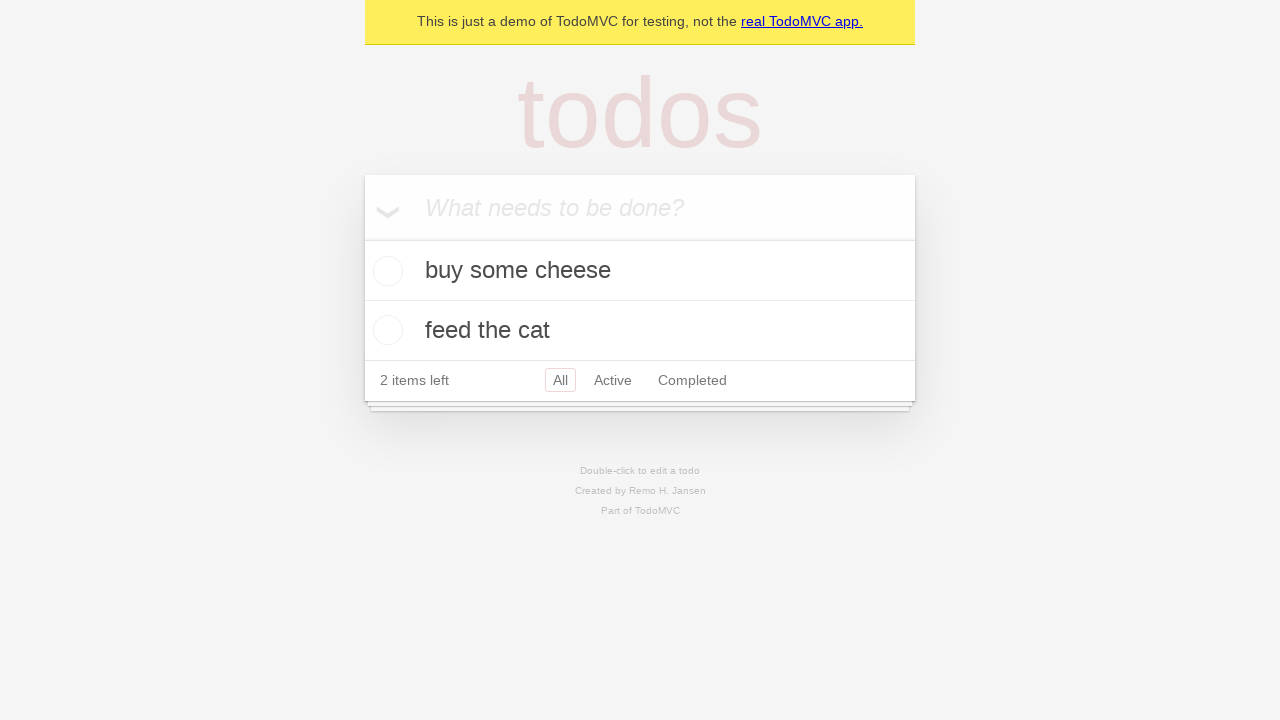

Filled todo input with 'book a doctors appointment' on internal:attr=[placeholder="What needs to be done?"i]
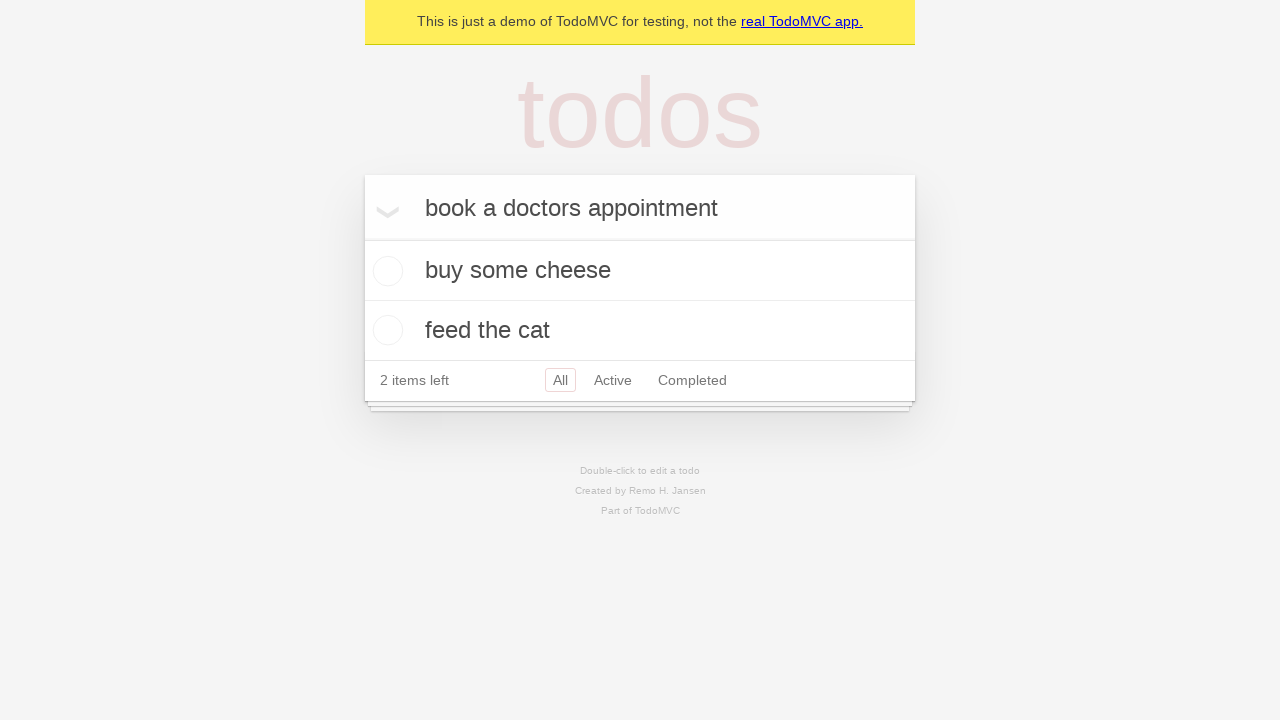

Pressed Enter to add third todo on internal:attr=[placeholder="What needs to be done?"i]
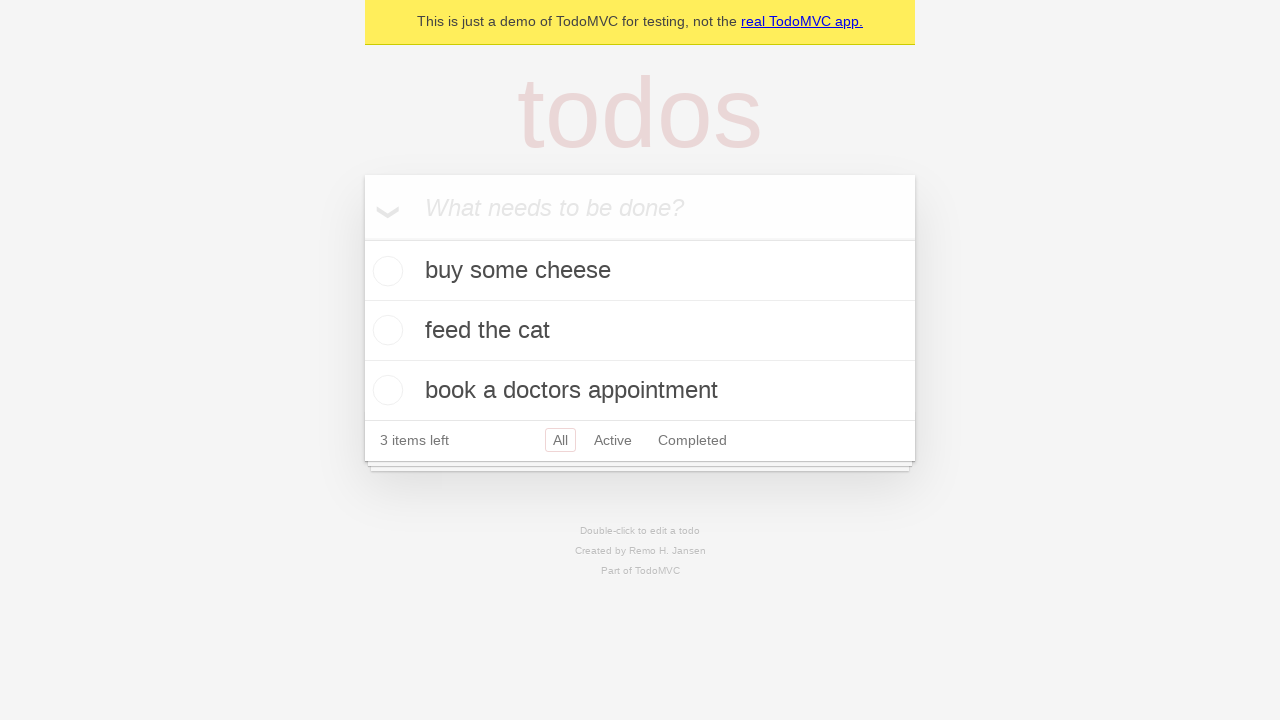

Checked checkbox for second todo to mark it as complete at (385, 330) on internal:testid=[data-testid="todo-item"s] >> nth=1 >> internal:role=checkbox
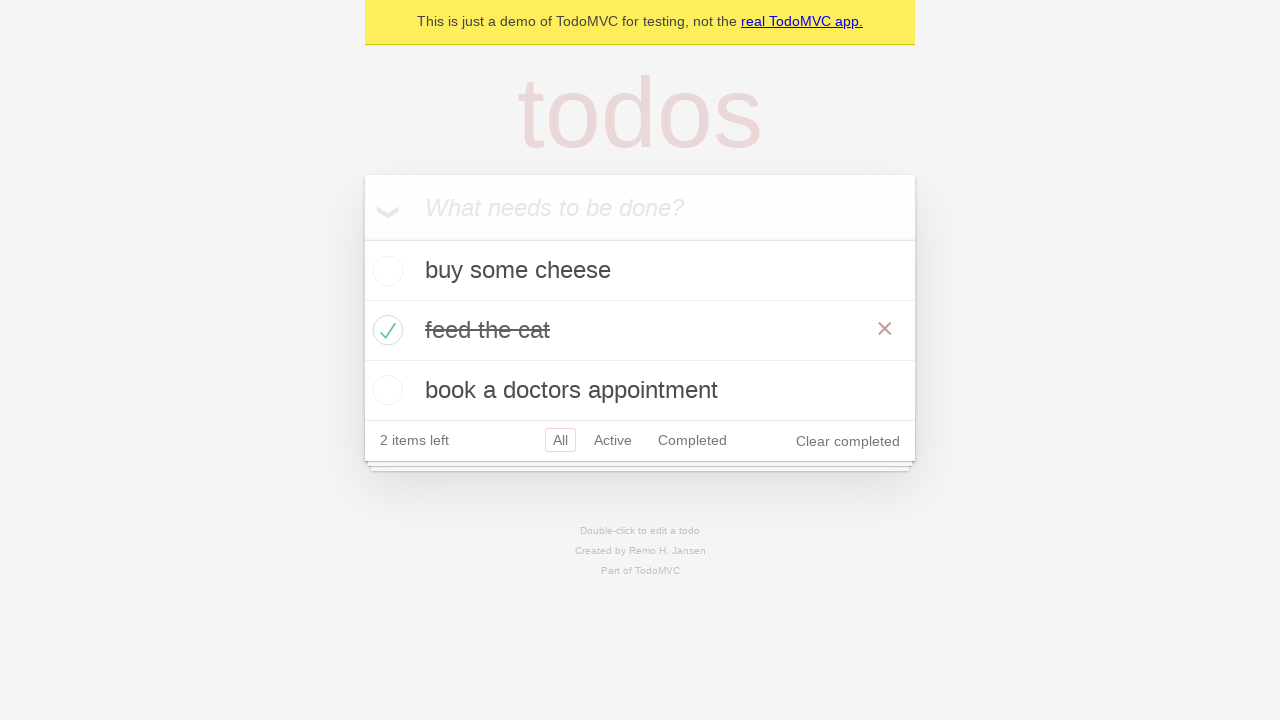

Clicked Active filter link to display only incomplete items at (613, 440) on internal:role=link[name="Active"i]
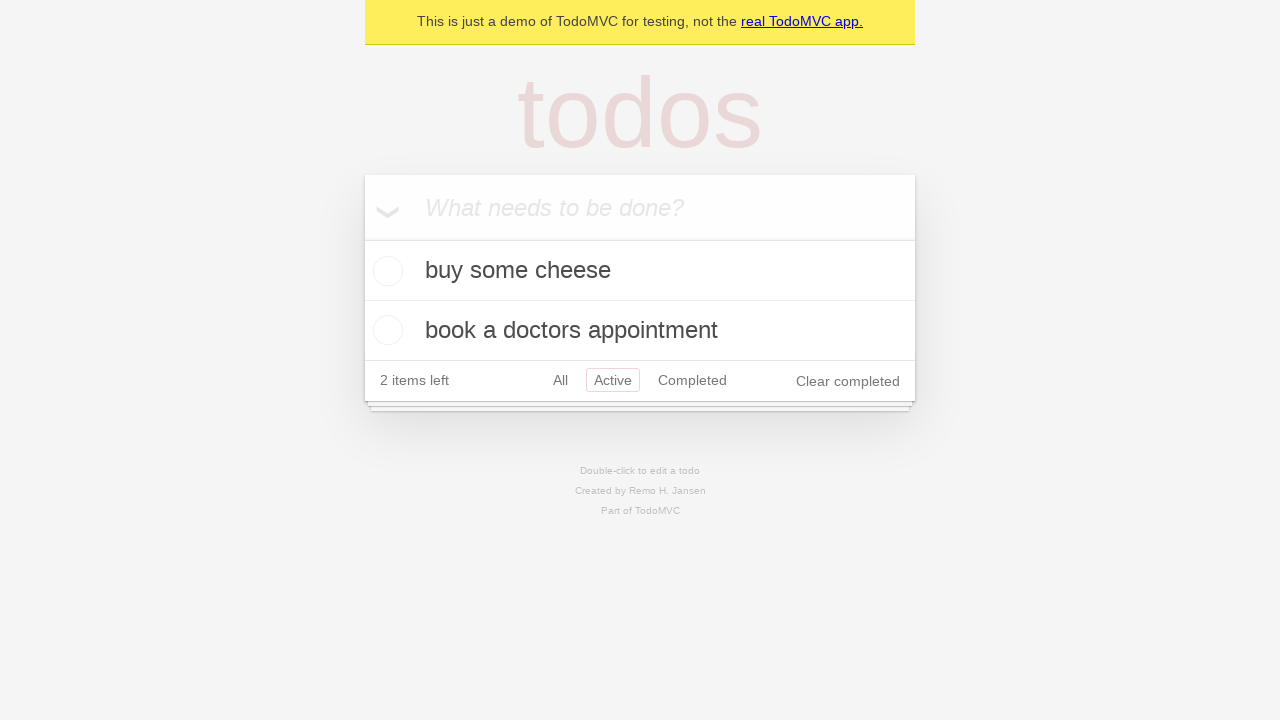

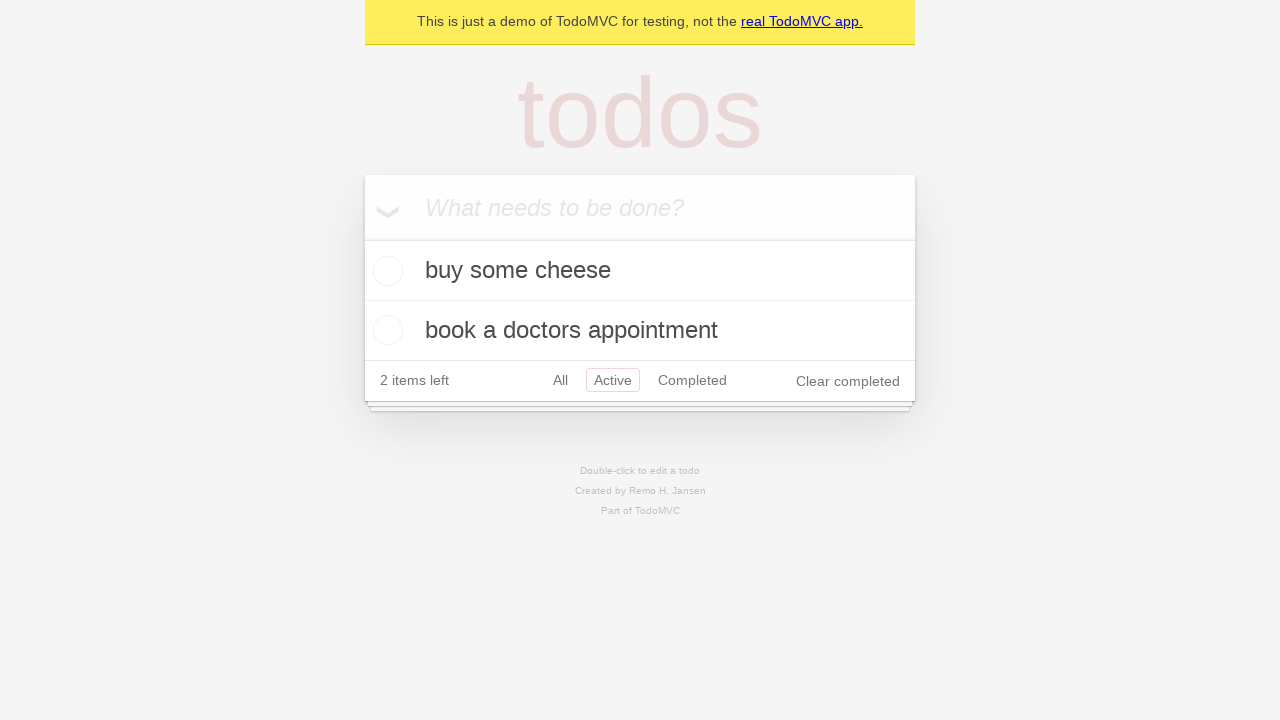